Tests static dropdown selection functionality by selecting the second option (index 1) from a dropdown menu on an automation practice page.

Starting URL: https://rahulshettyacademy.com/AutomationPractice/

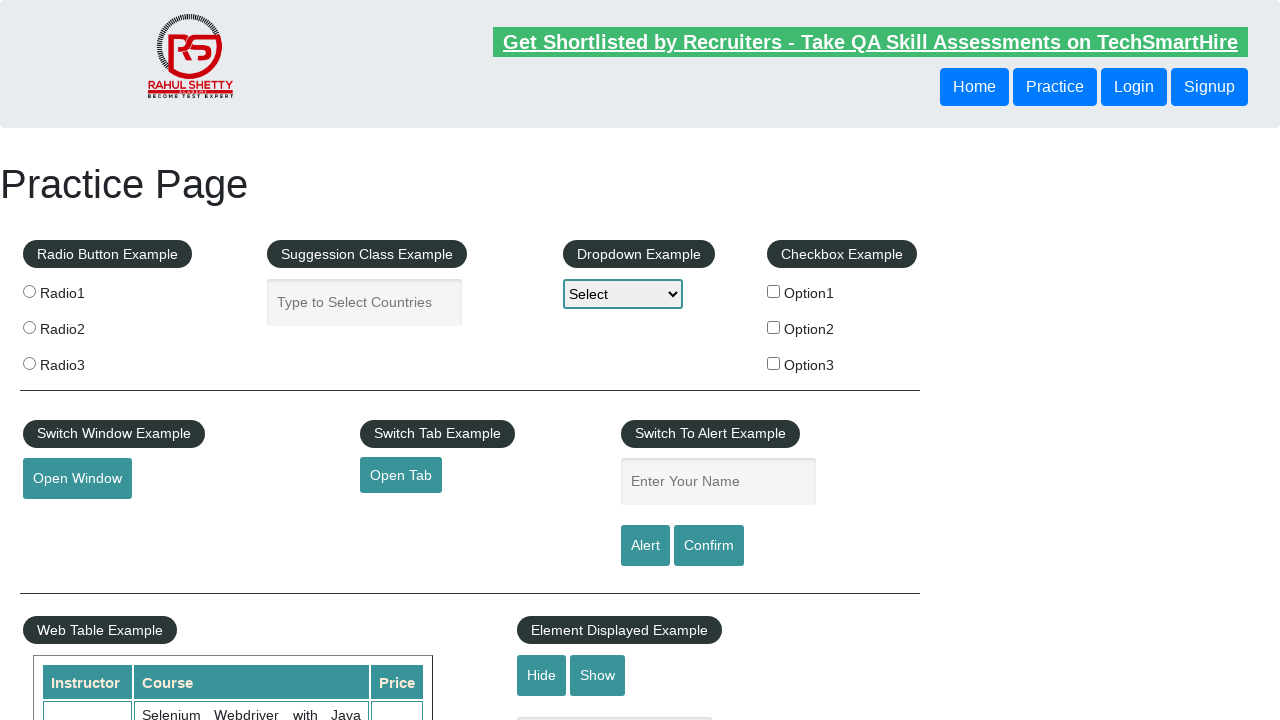

Navigated to automation practice page
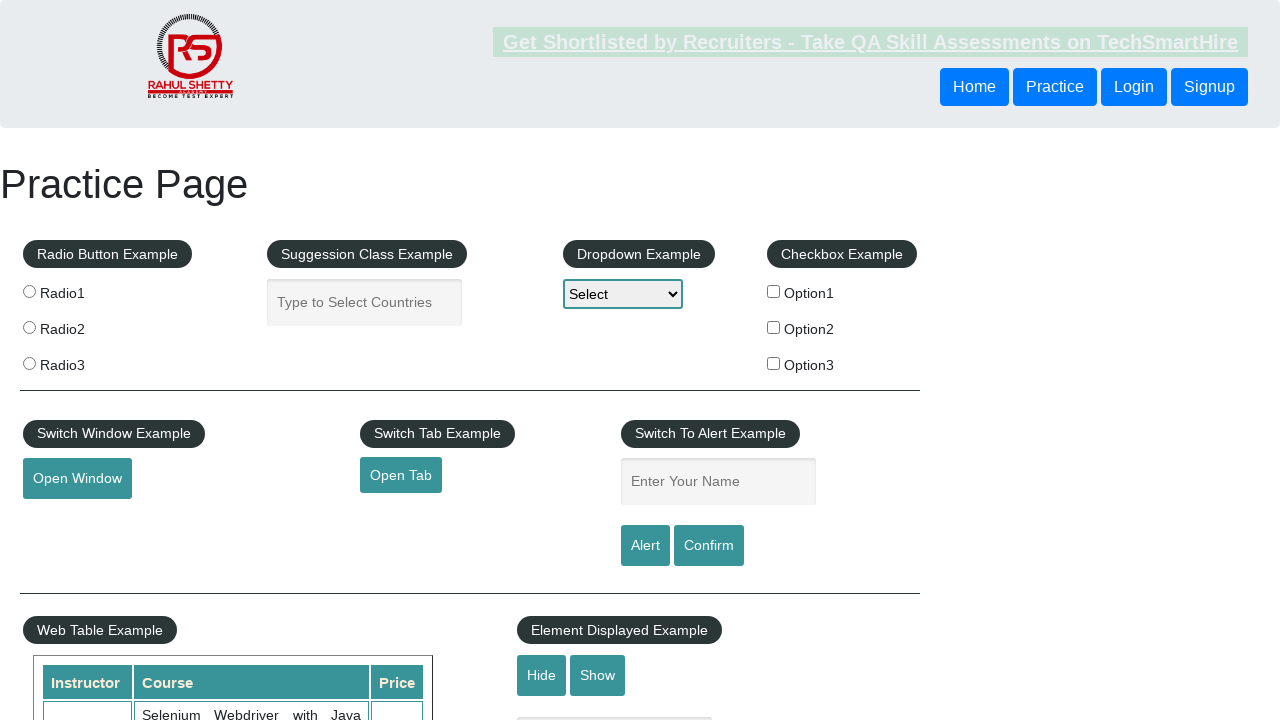

Selected second option (index 1) from static dropdown on #dropdown-class-example
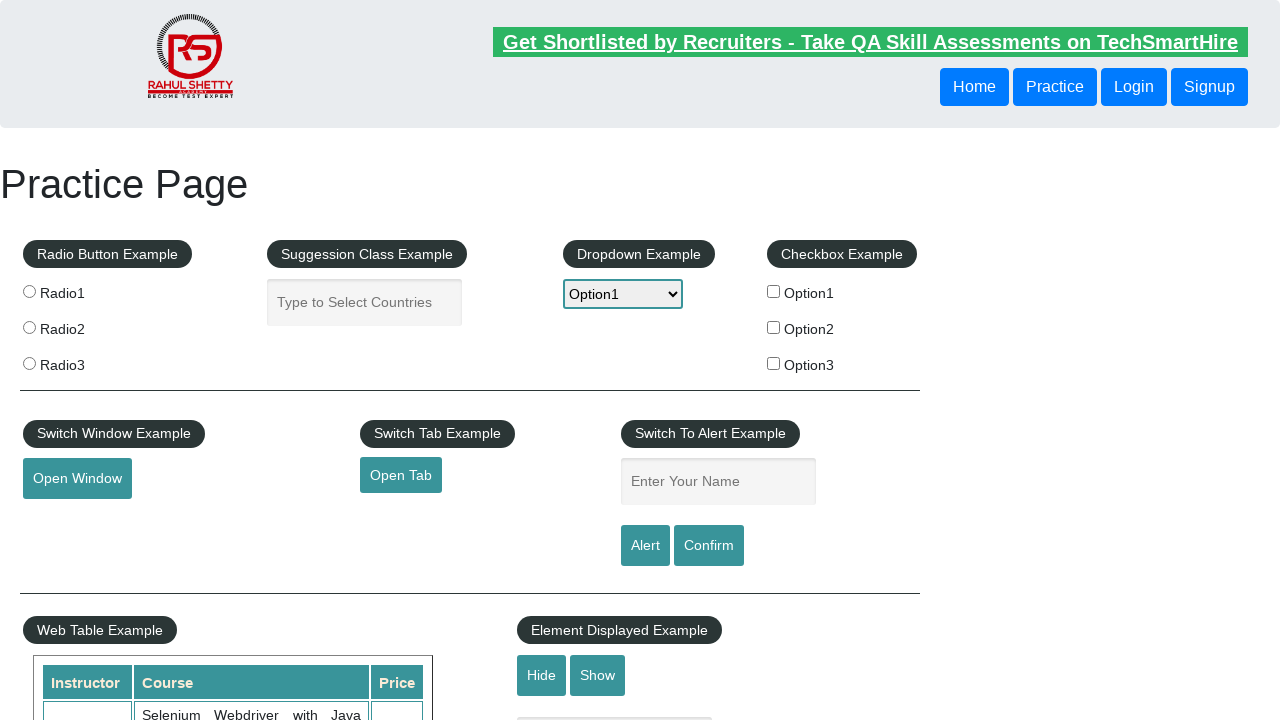

Waited 1 second for dropdown selection to take effect
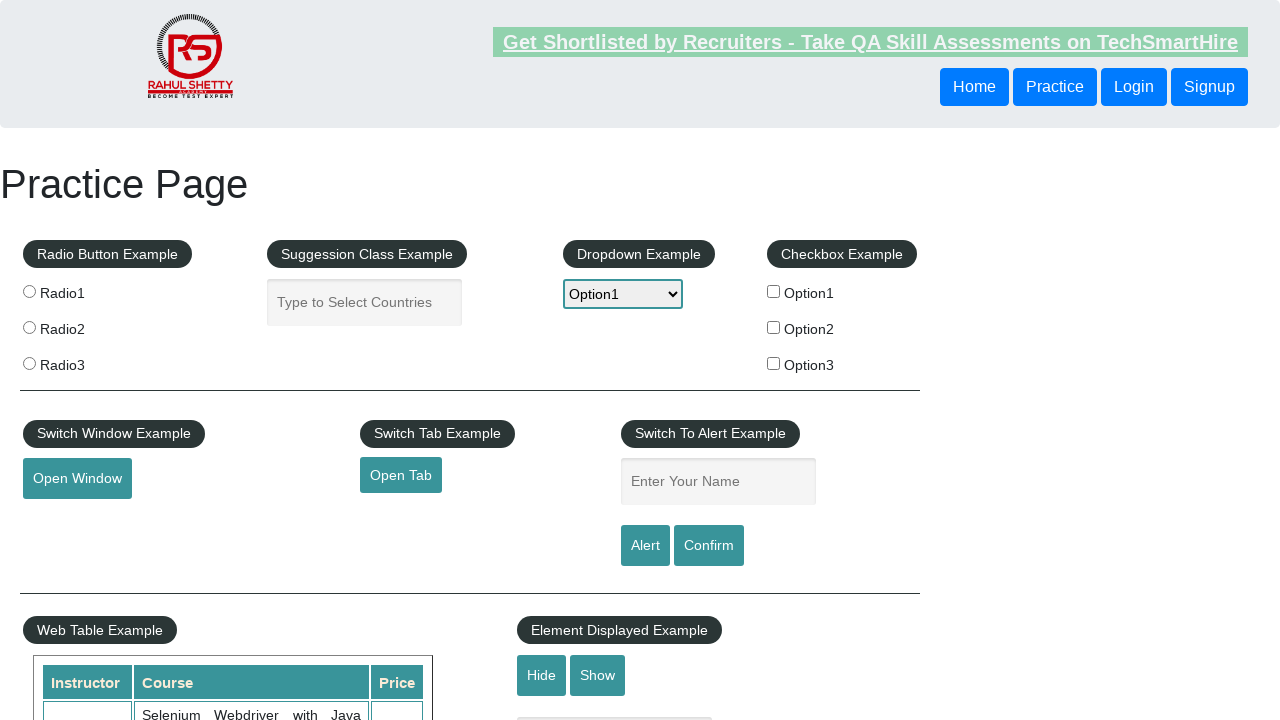

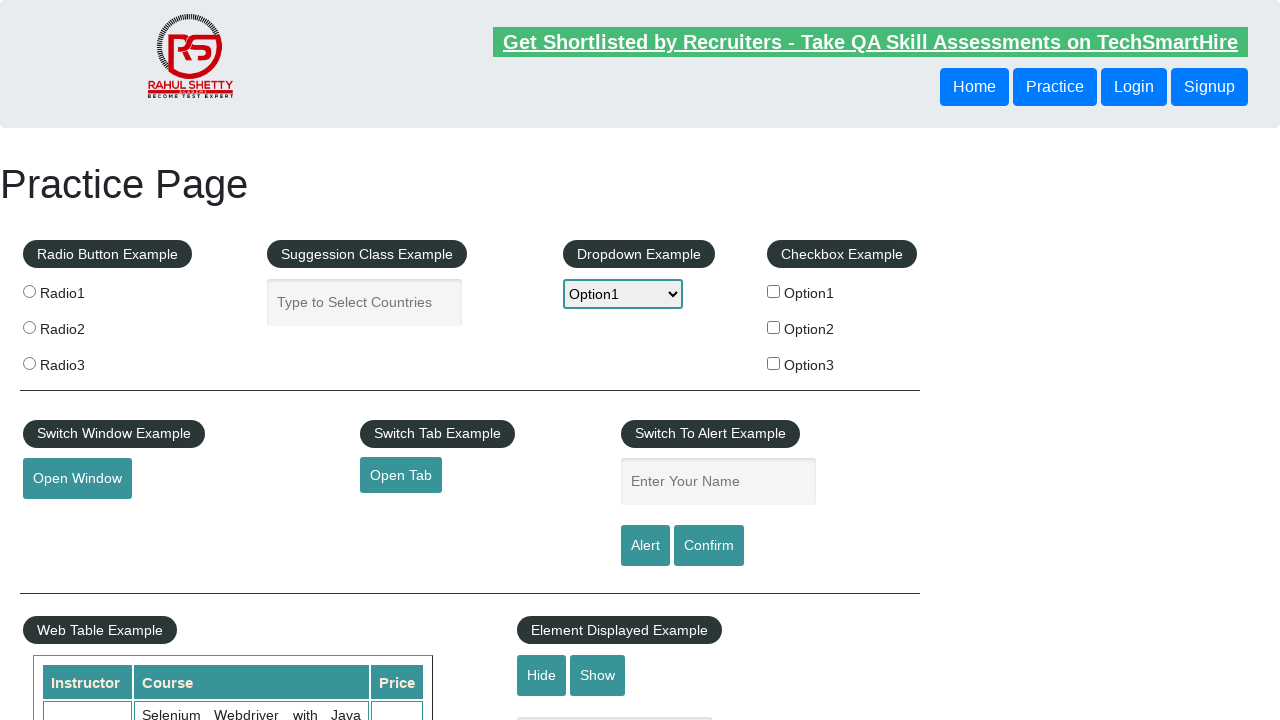